Navigates to a web table page, clicks on "Static Table - Subject Topper" and extracts header and subject data from the table

Starting URL: https://web-locators-static-site-qa.vercel.app/Web%20Table

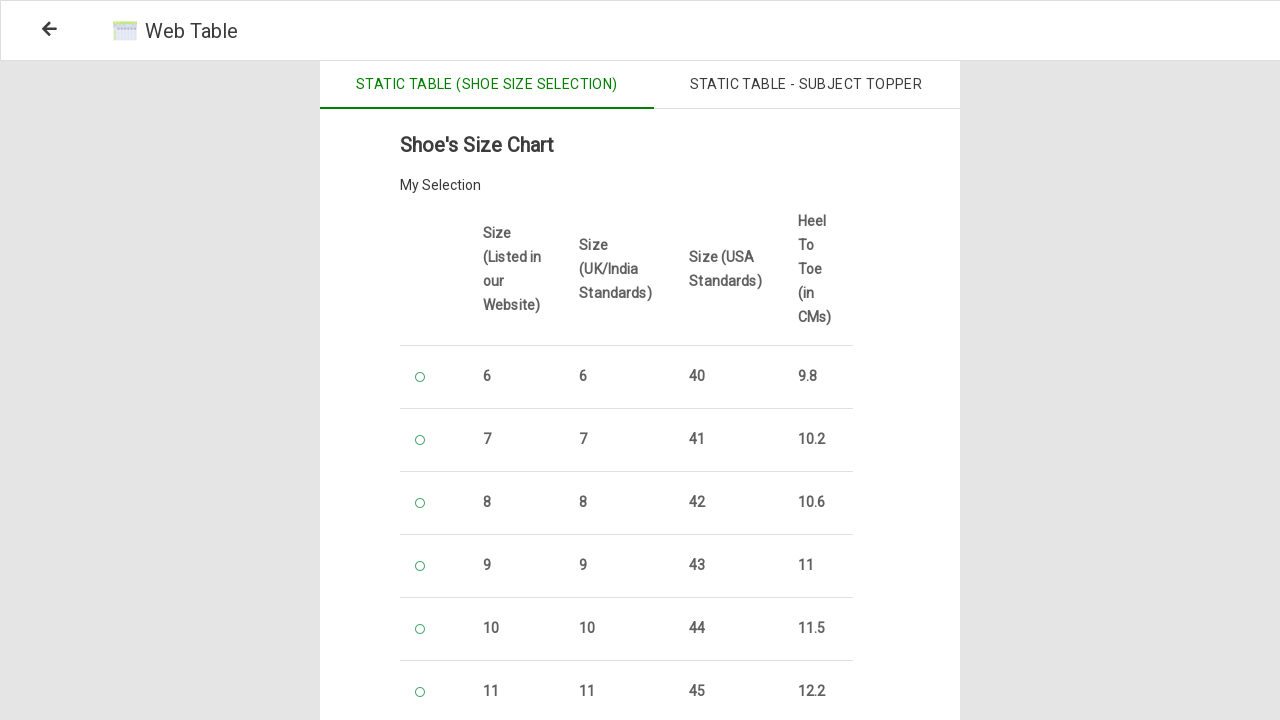

Navigated to Web Table page
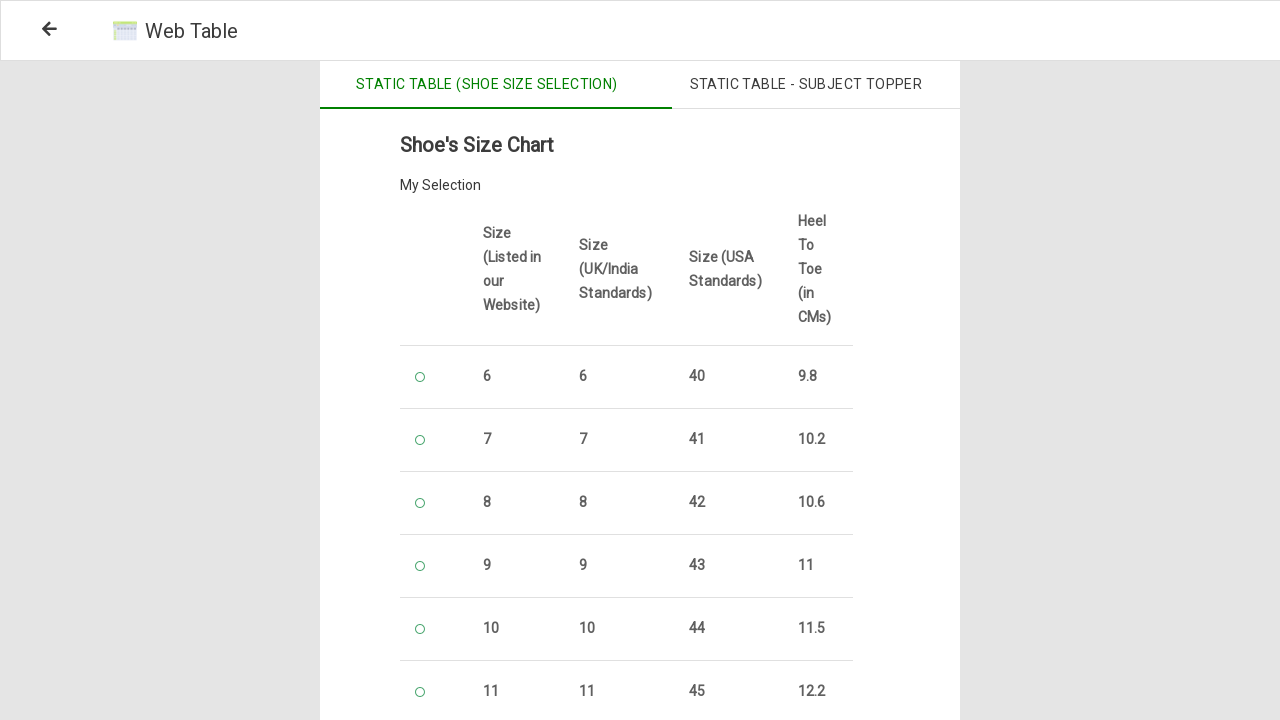

Clicked on 'Static Table - Subject Topper' option at (806, 85) on xpath=//span[text()='Static Table - Subject Topper']
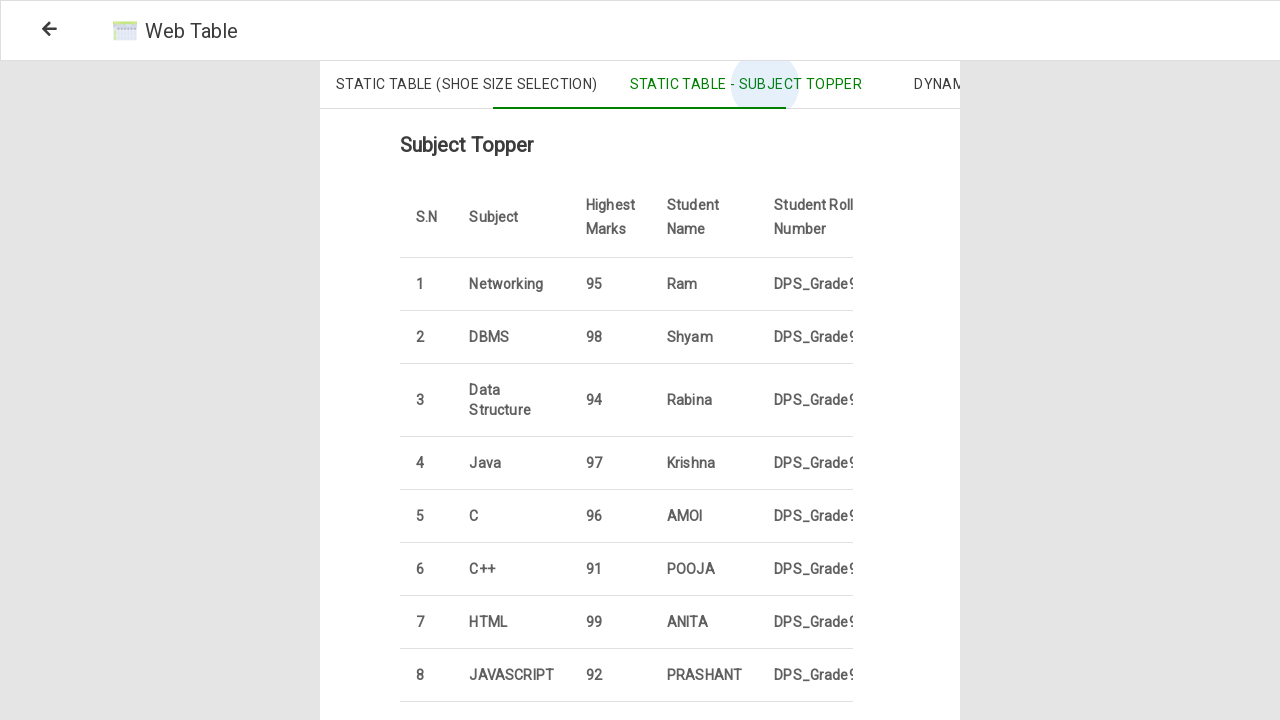

Table loaded and became visible
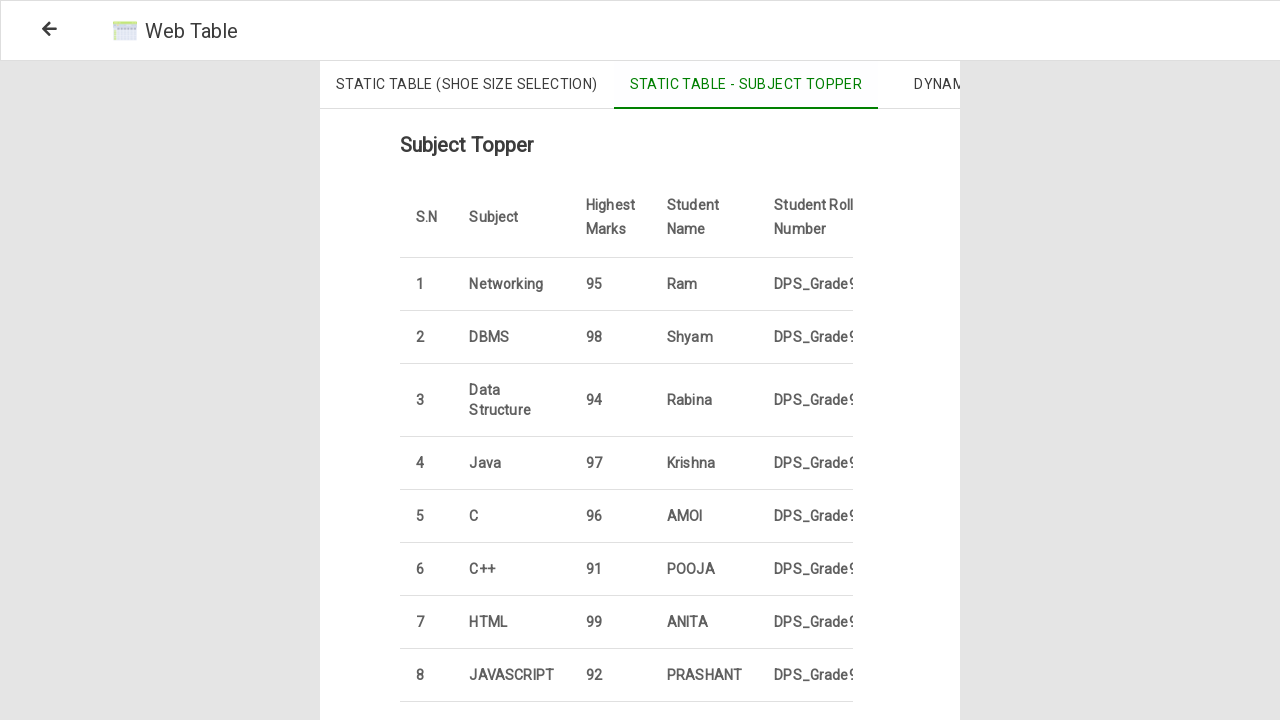

Retrieved all header row elements from table
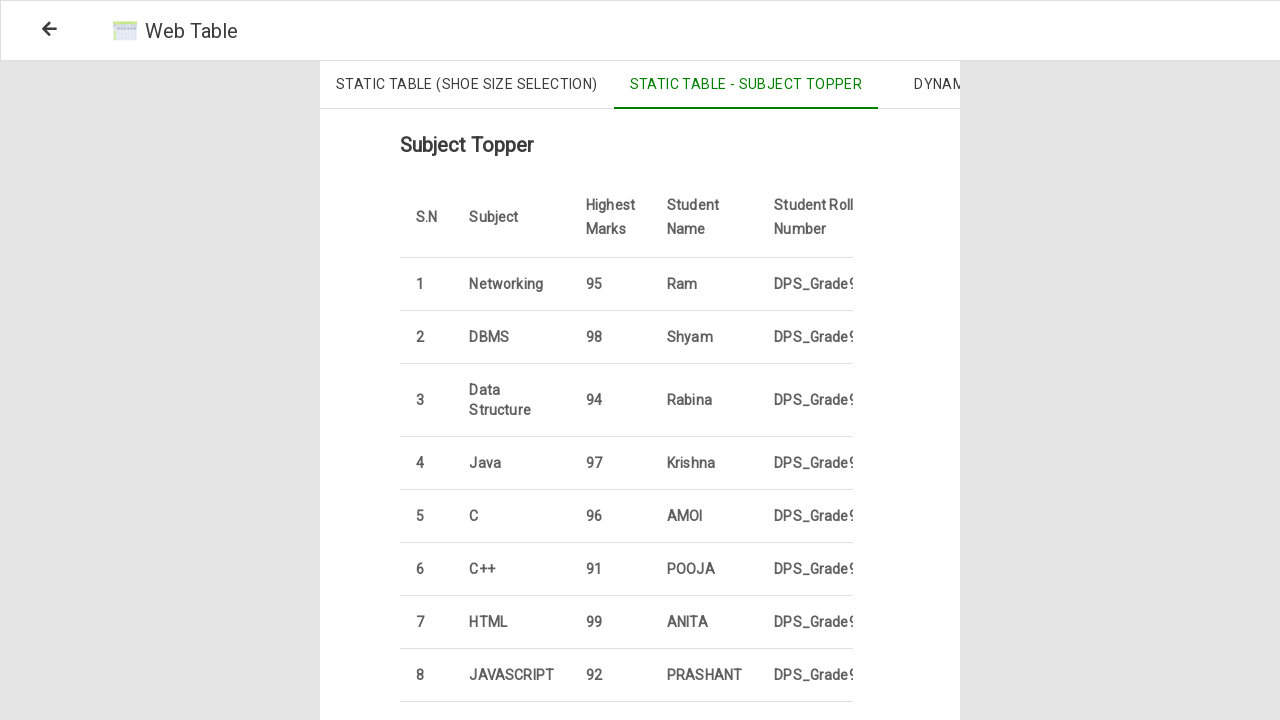

Extracted header text: S.NSubjectHighest MarksStudent NameStudent Roll Number
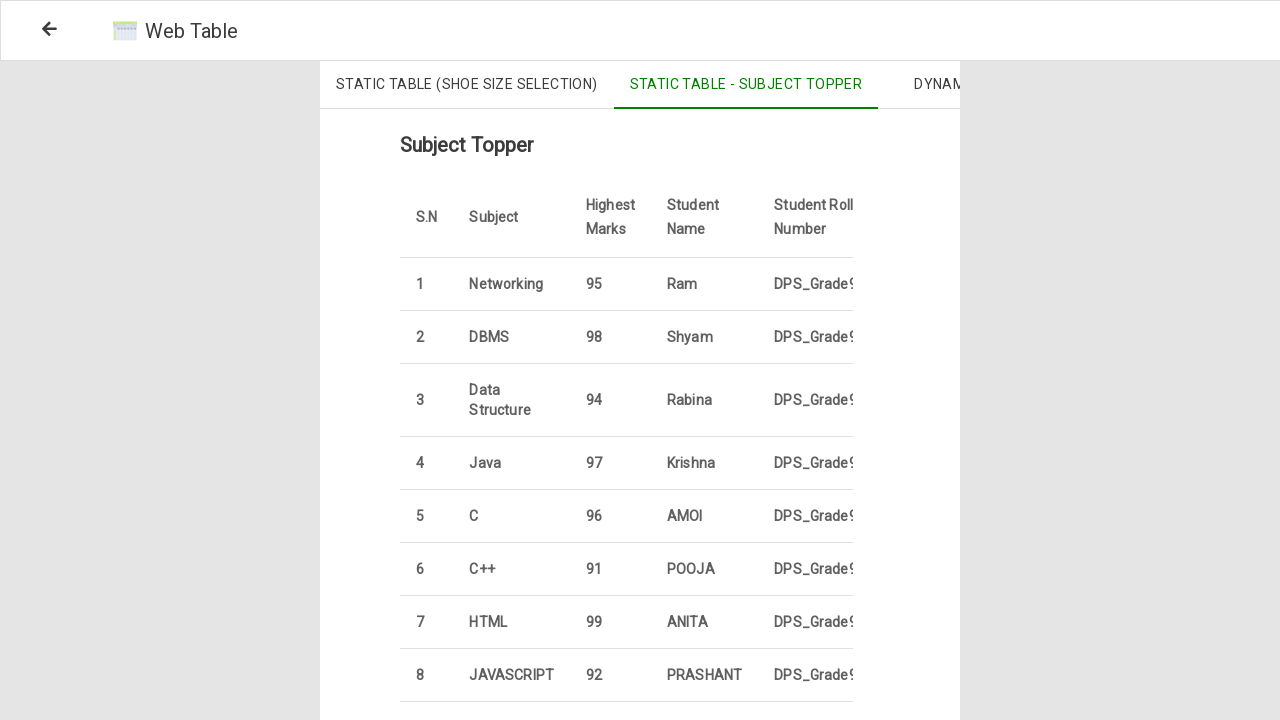

Retrieved all subject elements from column 2
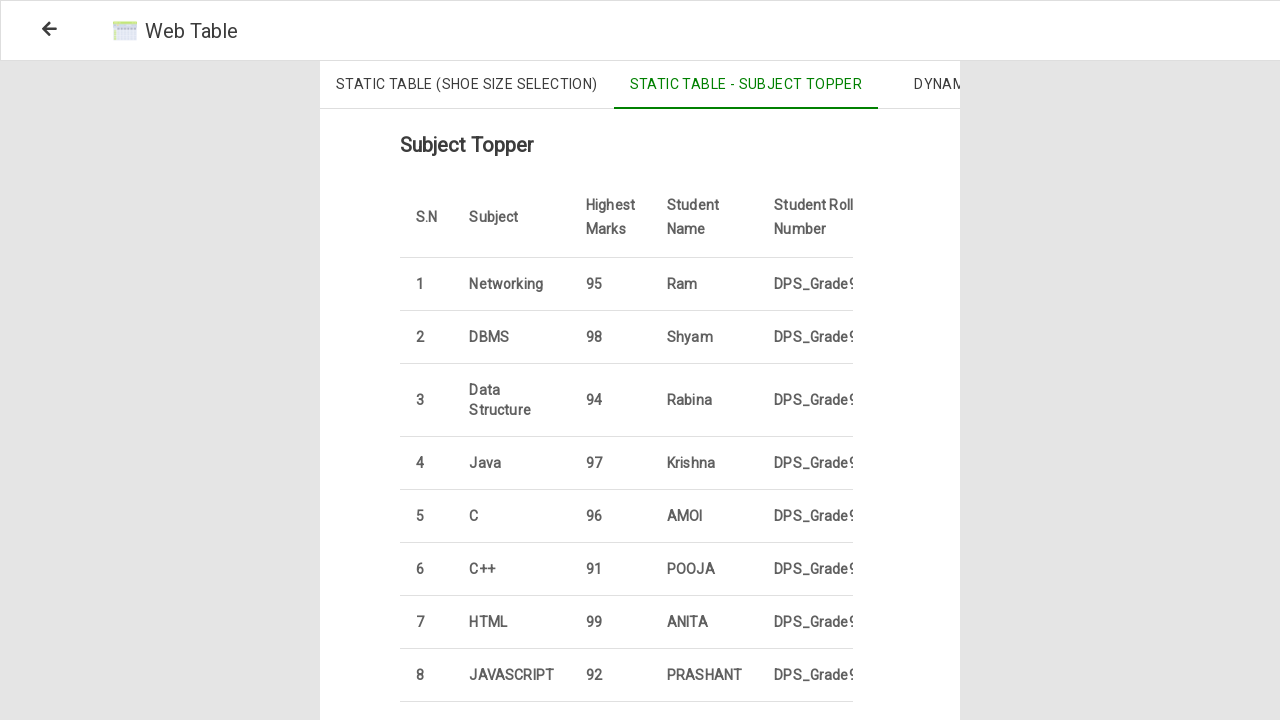

Extracted subject name: Networking
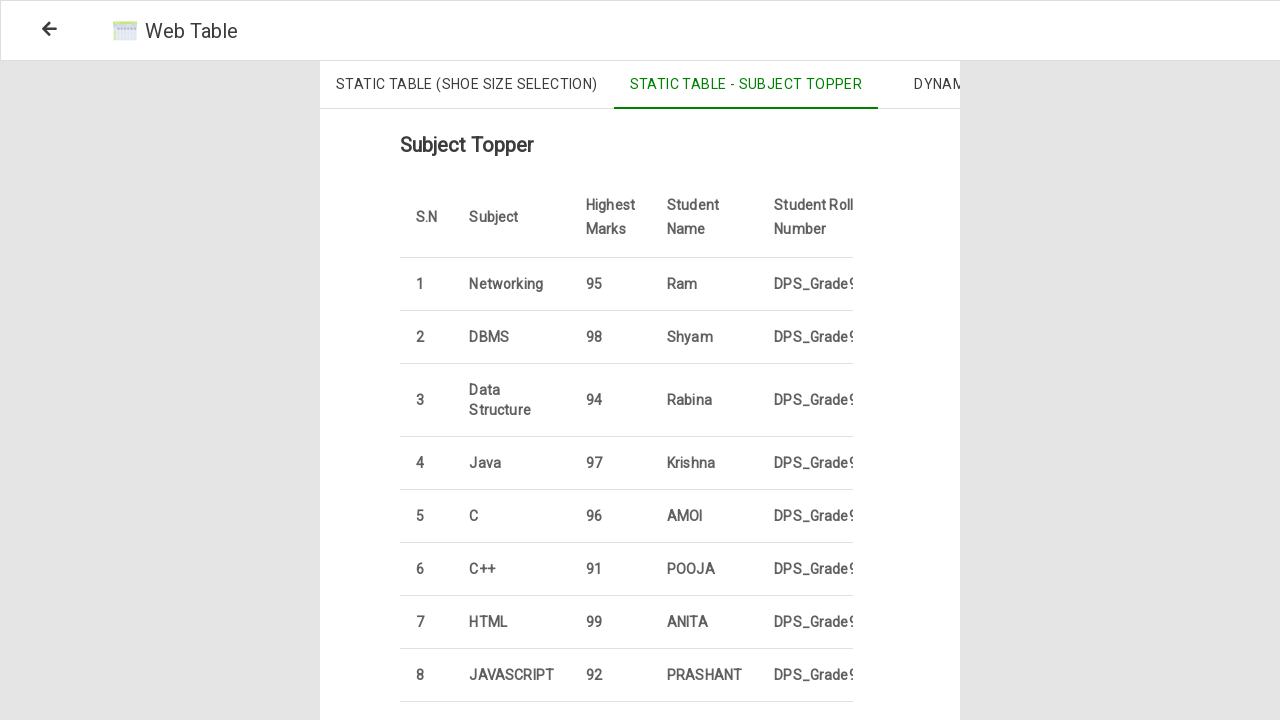

Extracted subject name: DBMS
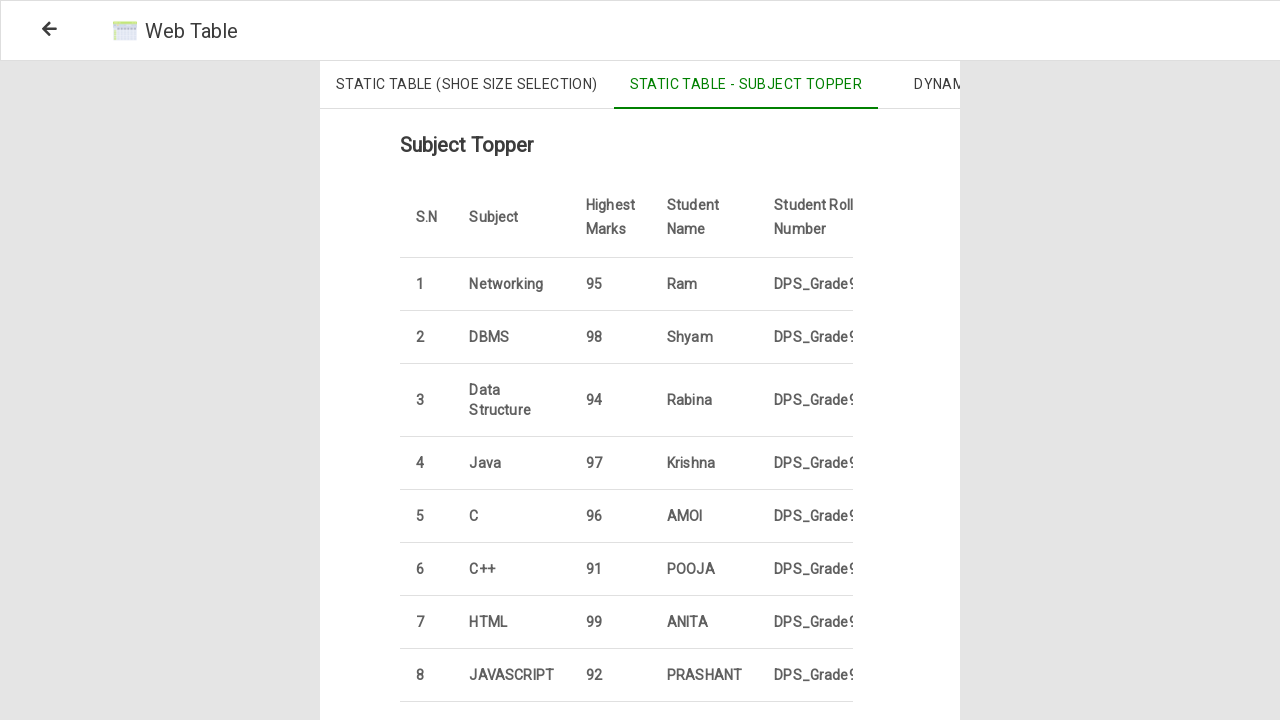

Extracted subject name: Data Structure
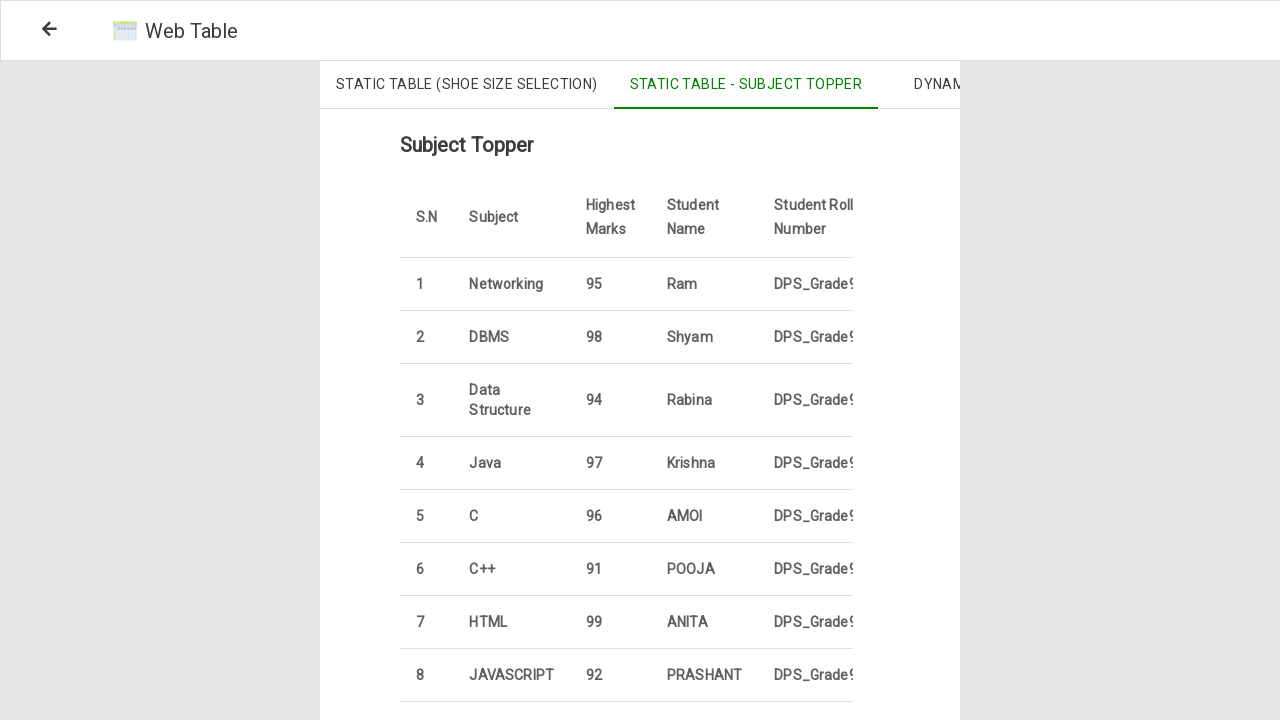

Extracted subject name: Java
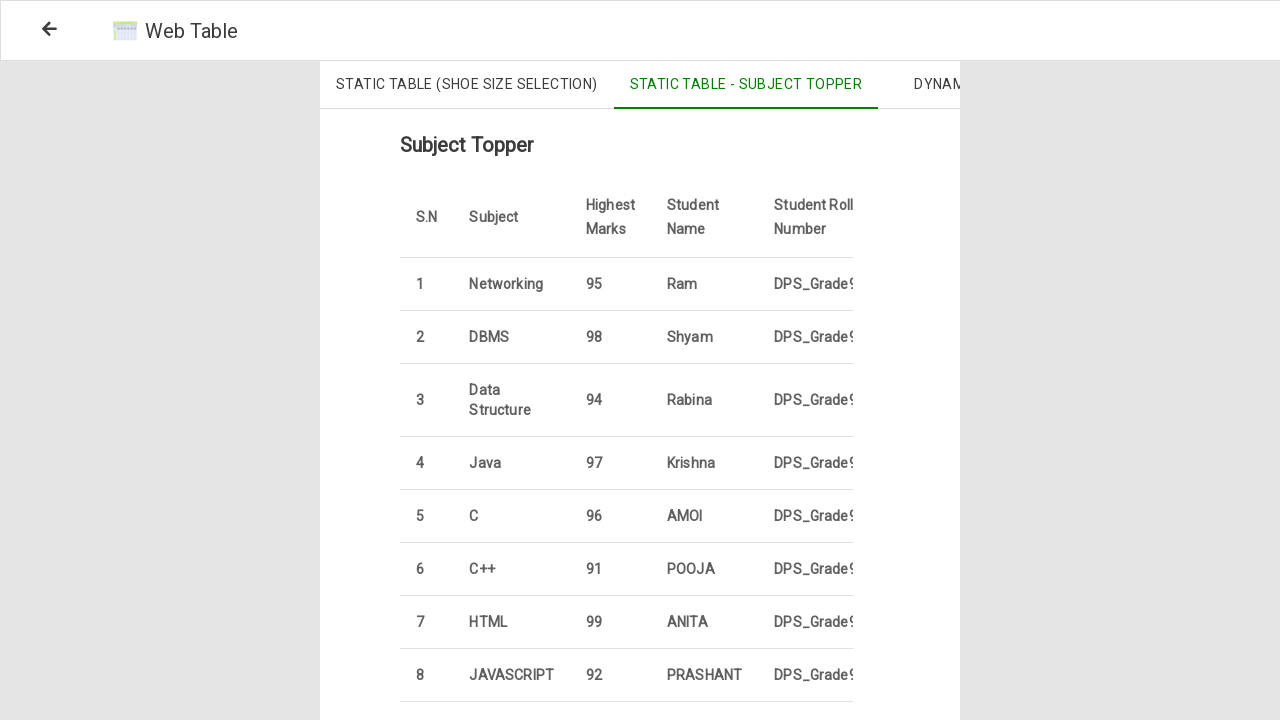

Extracted subject name: C
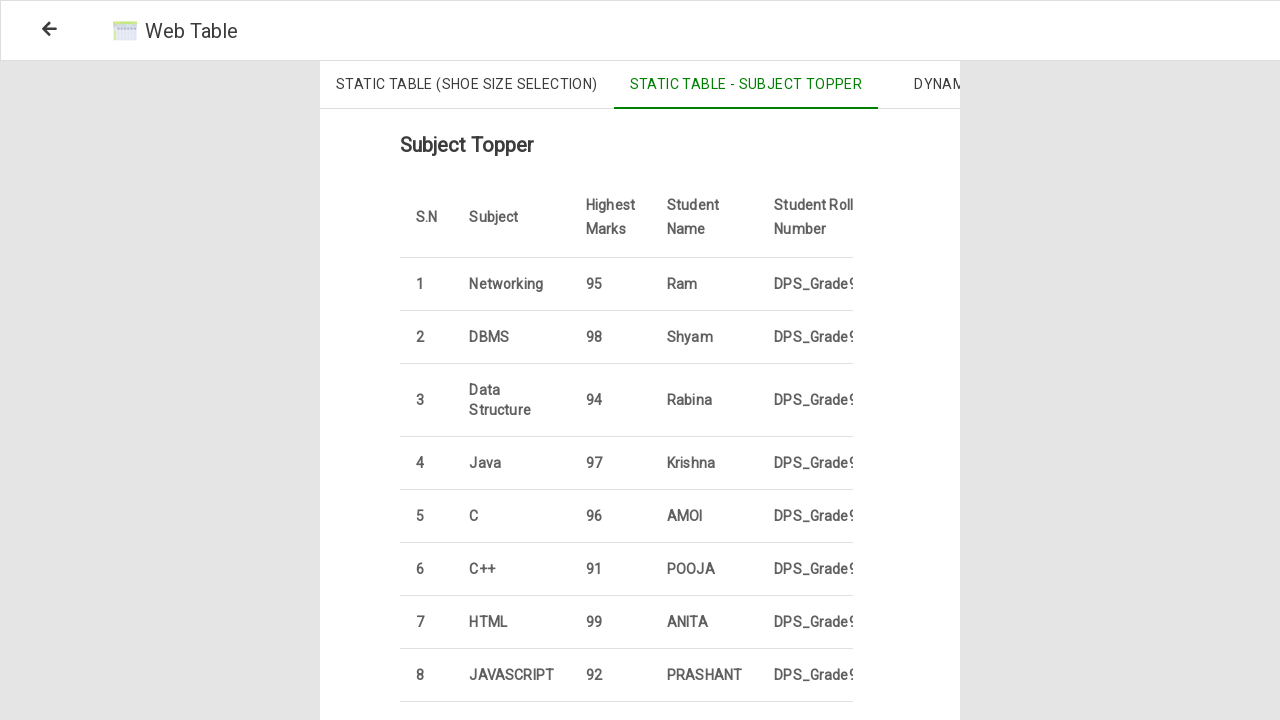

Extracted subject name: C++
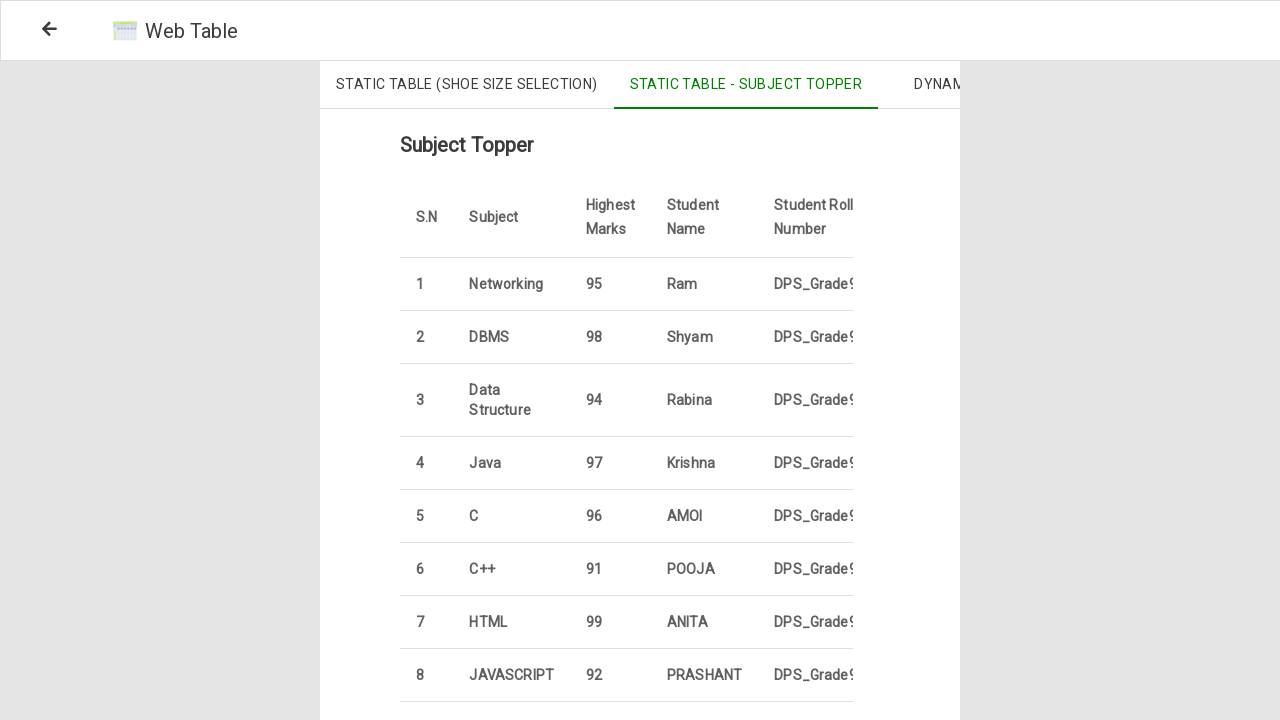

Extracted subject name: HTML
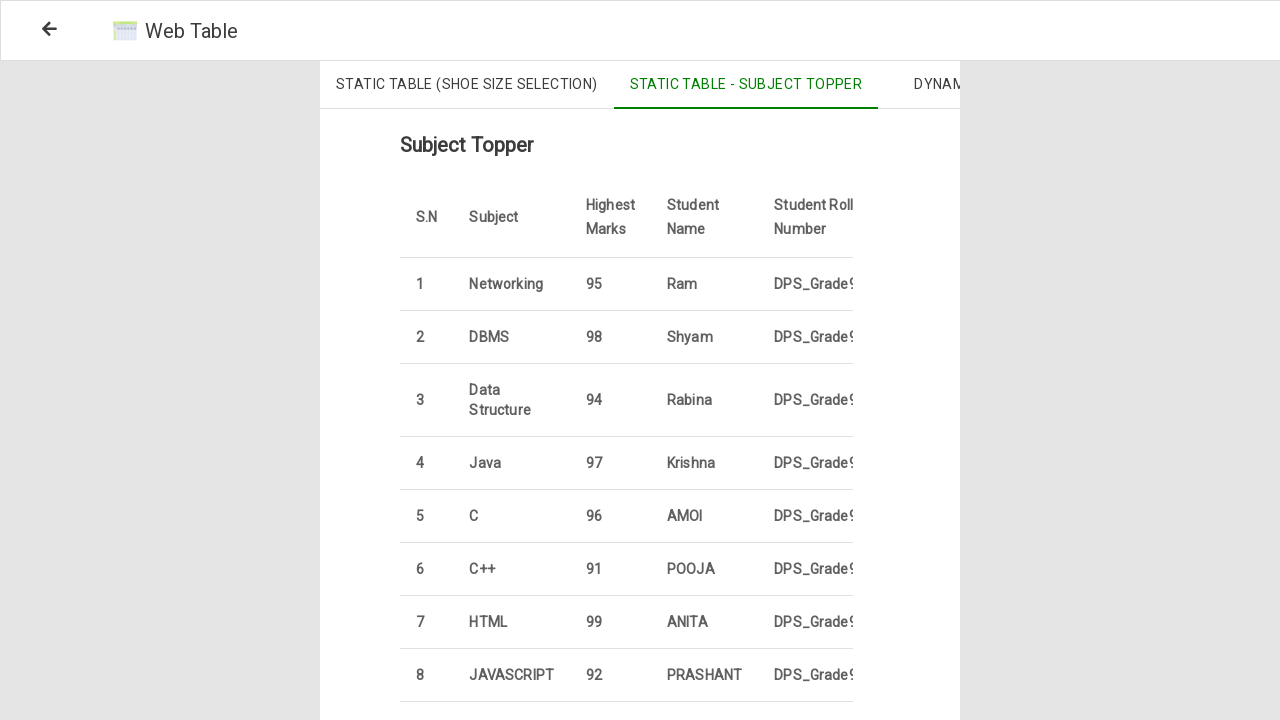

Extracted subject name: JAVASCRIPT
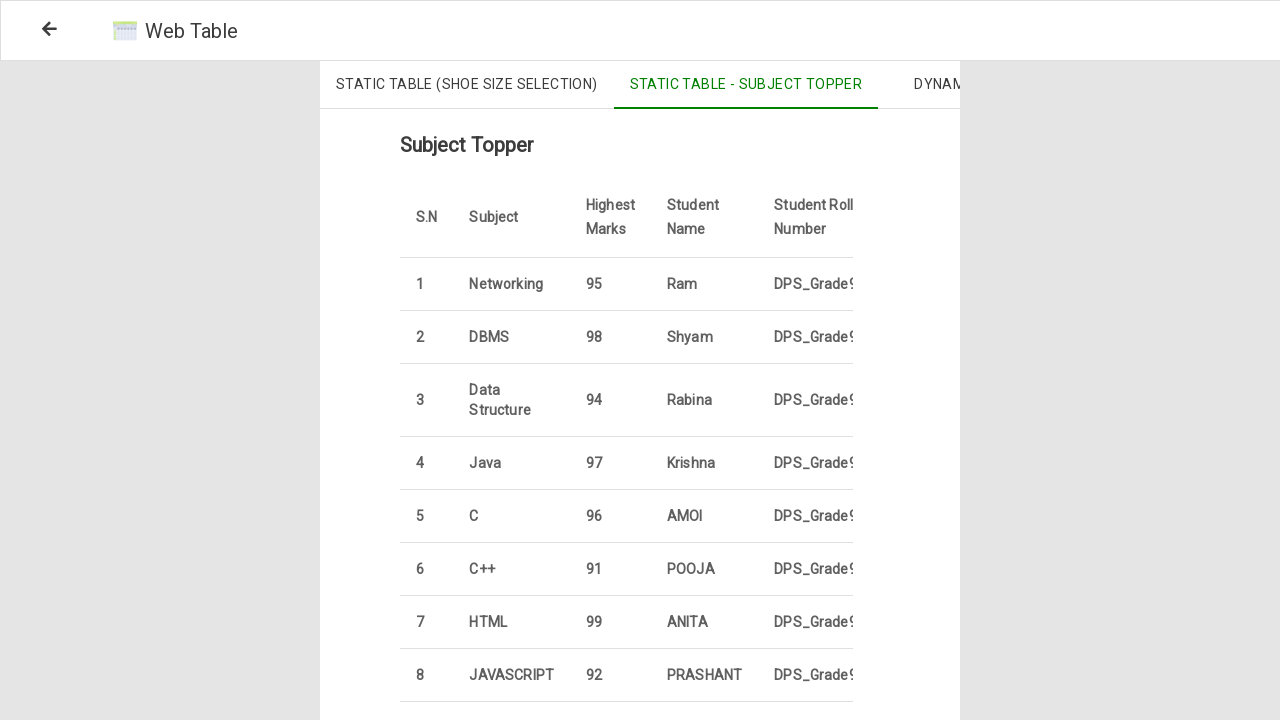

Extracted subject name: RUBY
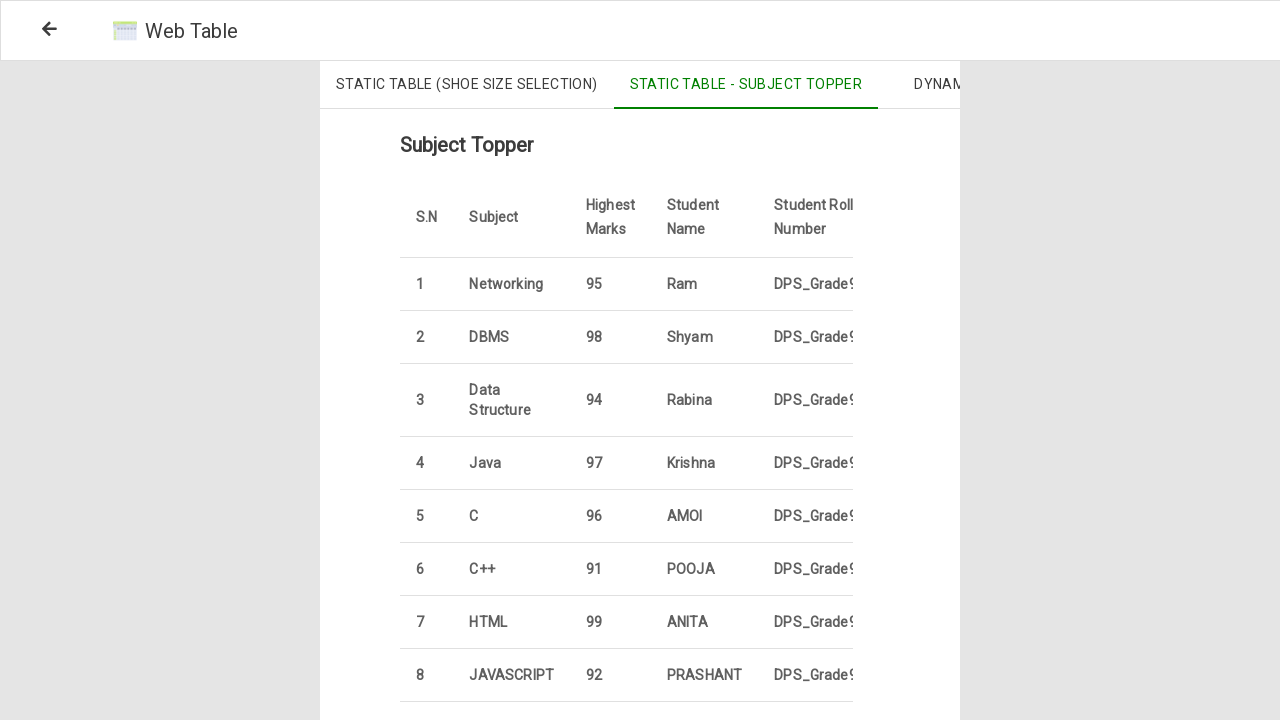

Extracted subject name: PYTHON
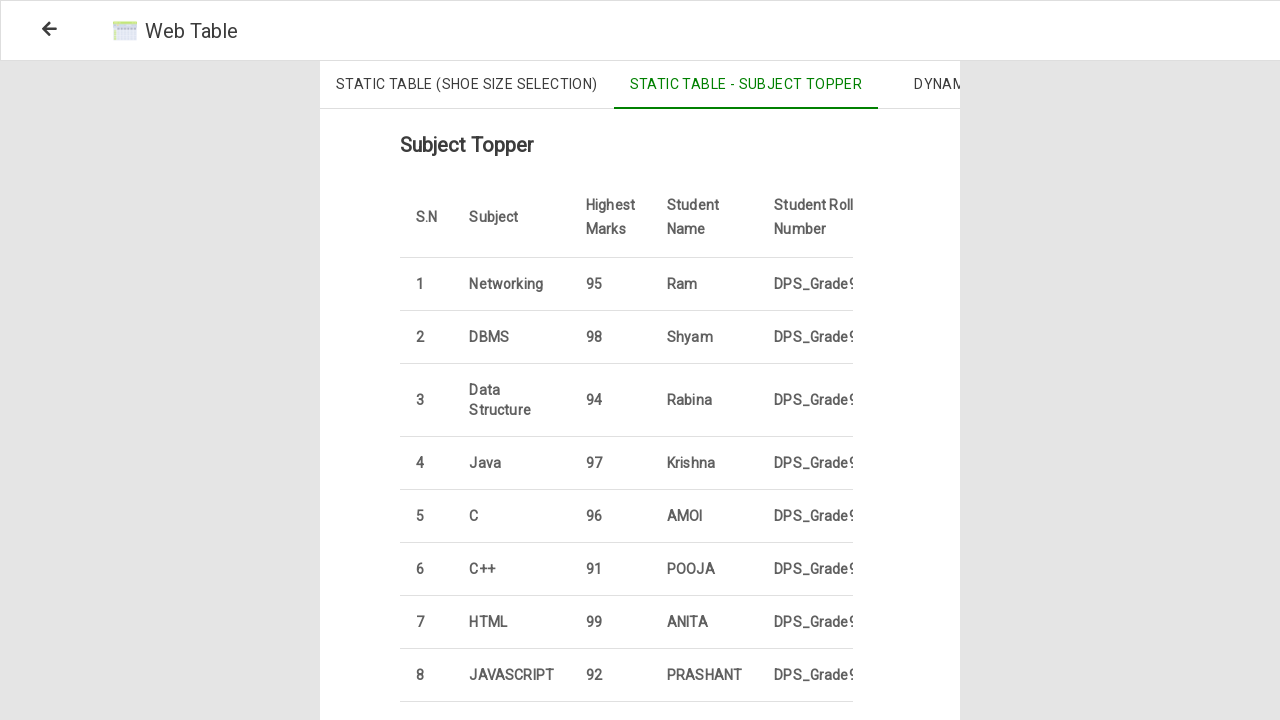

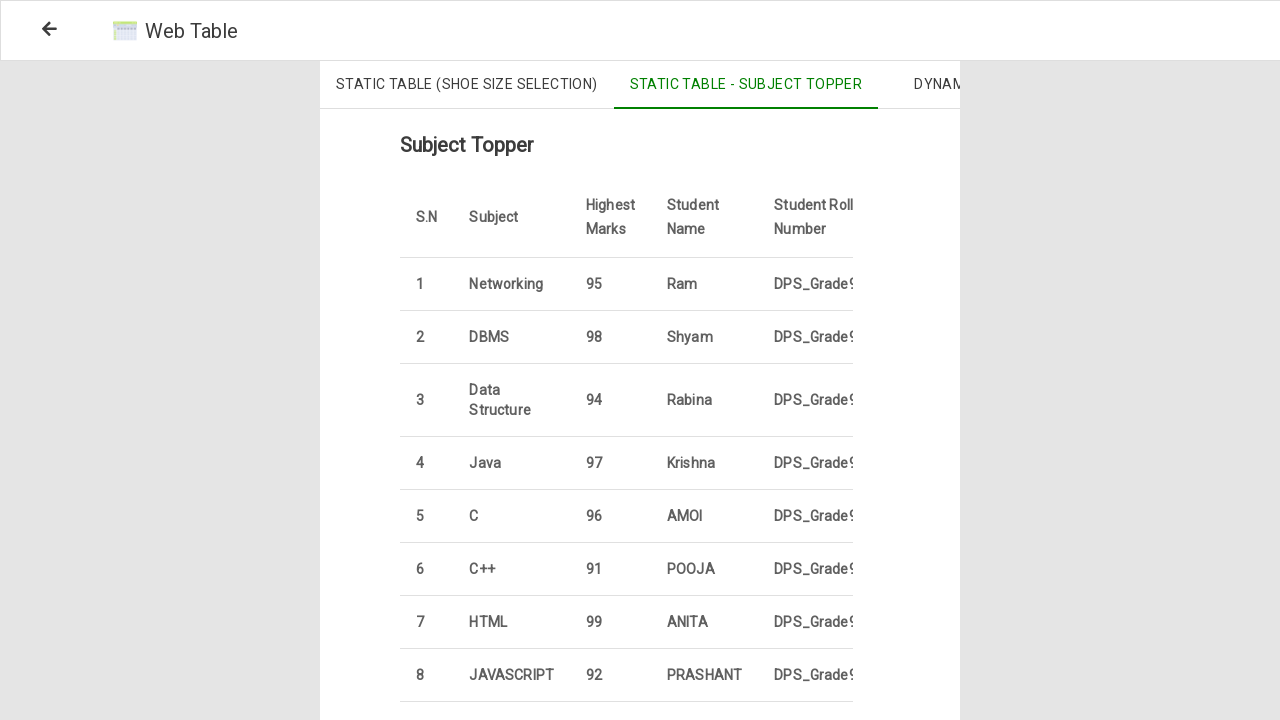